Tests the "Forgot Password" functionality by clicking the forgot password button and entering an email

Starting URL: https://b2c.passport.rt.ru/auth/realms/b2c/protocol/openid-connect/auth?client_id=account_b2c&redirect_uri=https://b2c.passport.rt.ru/account_b2c/login&response_type=code&scope=openid&state=9328d728-dc48-451d-82b6-676f9b041ee6&theme&auth_type

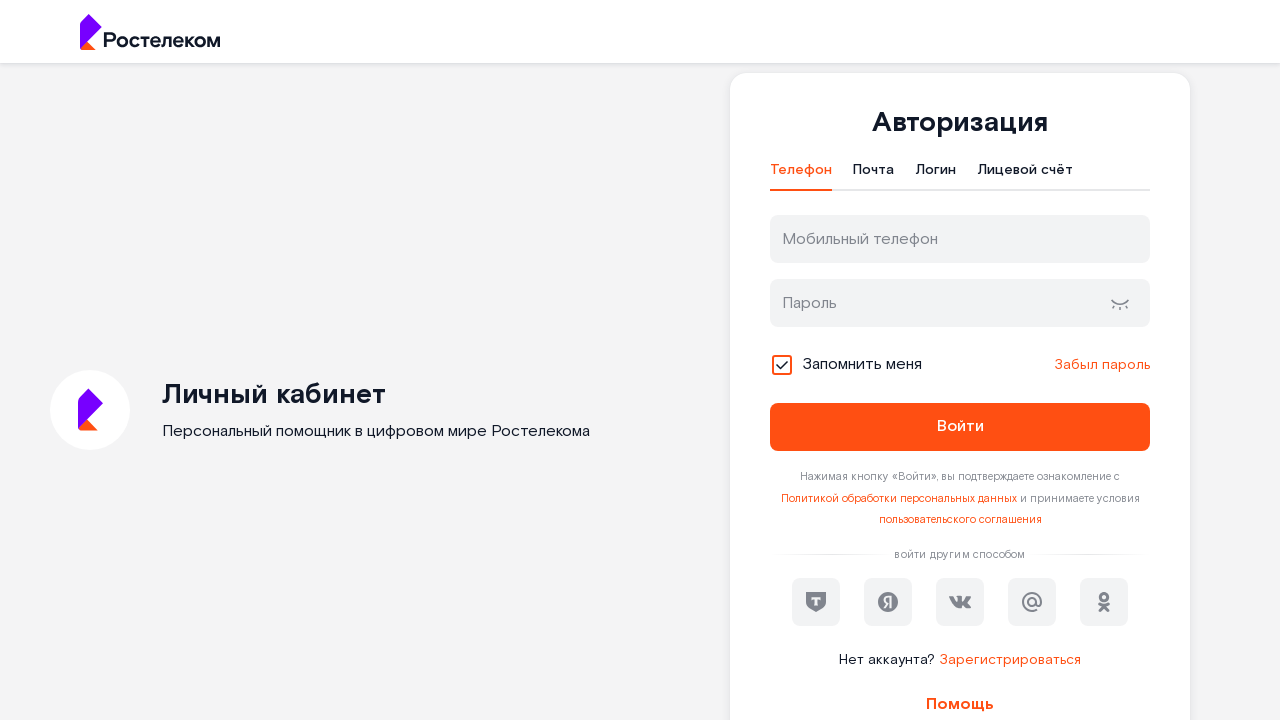

Clicked 'Forgot Password' button at (1102, 365) on #forgot_password
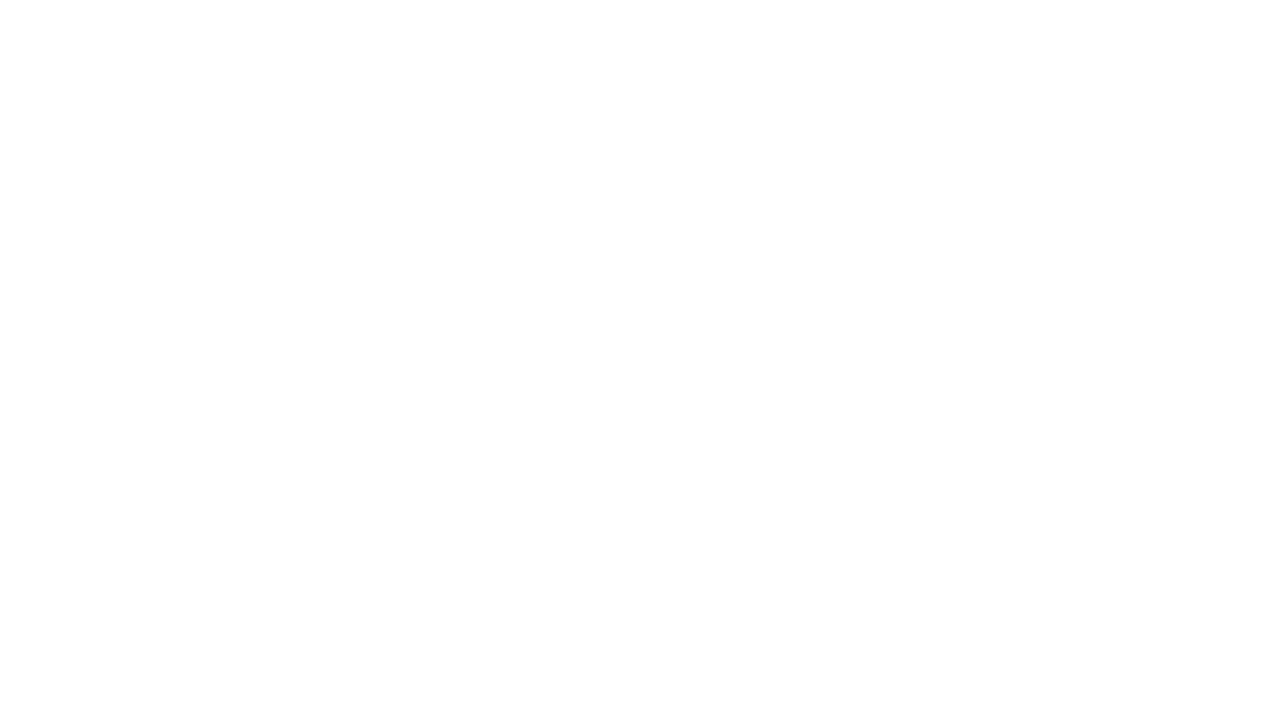

Entered email 'test@example.com' in username field on #username
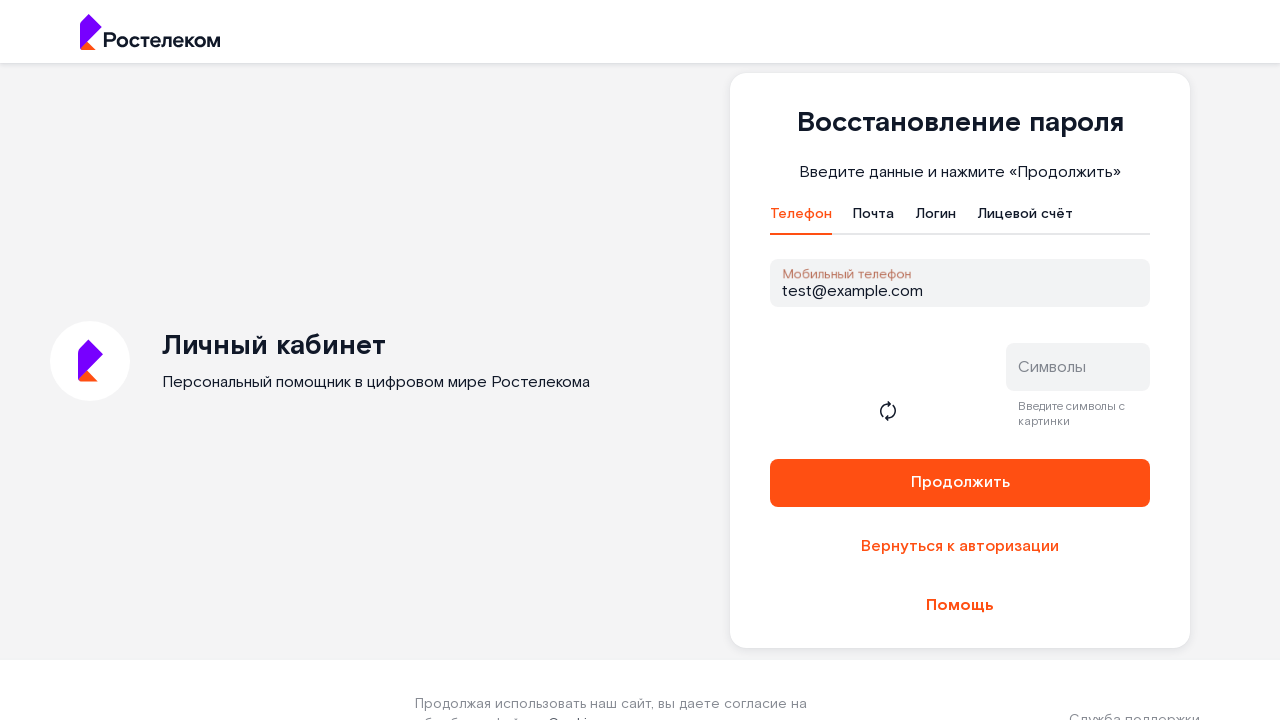

Clicked reset button to submit password reset request at (960, 483) on #reset
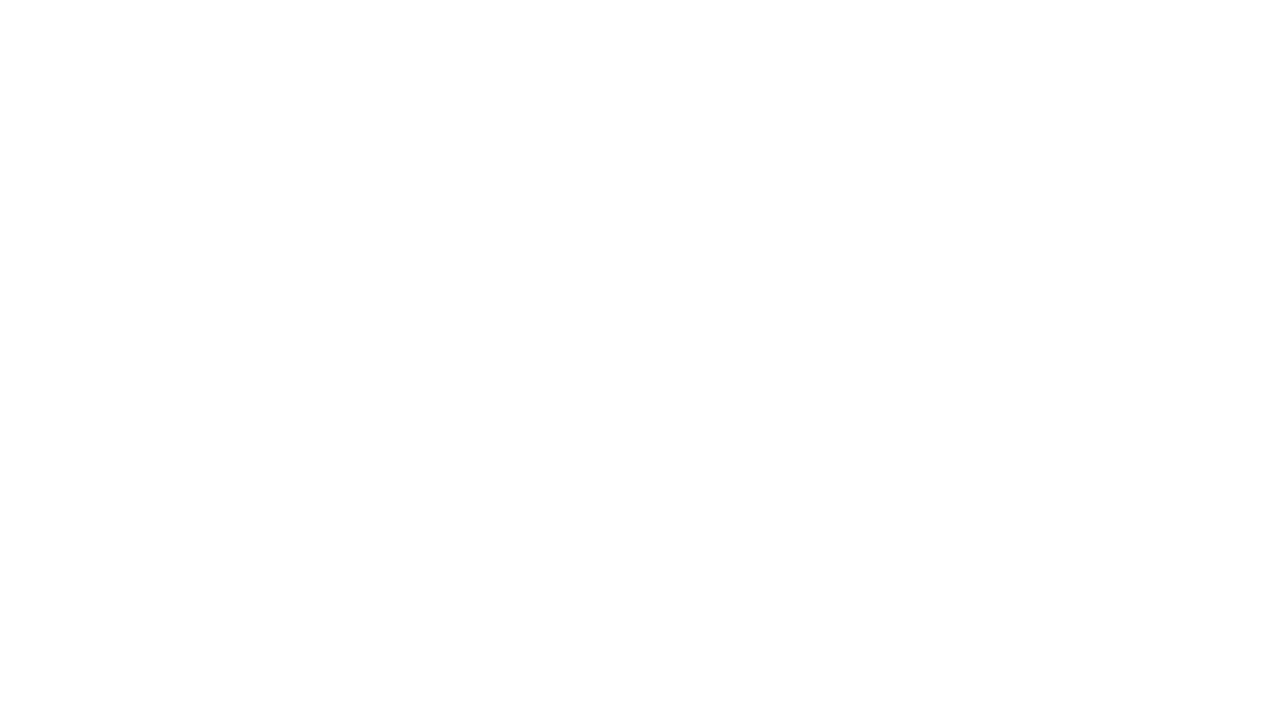

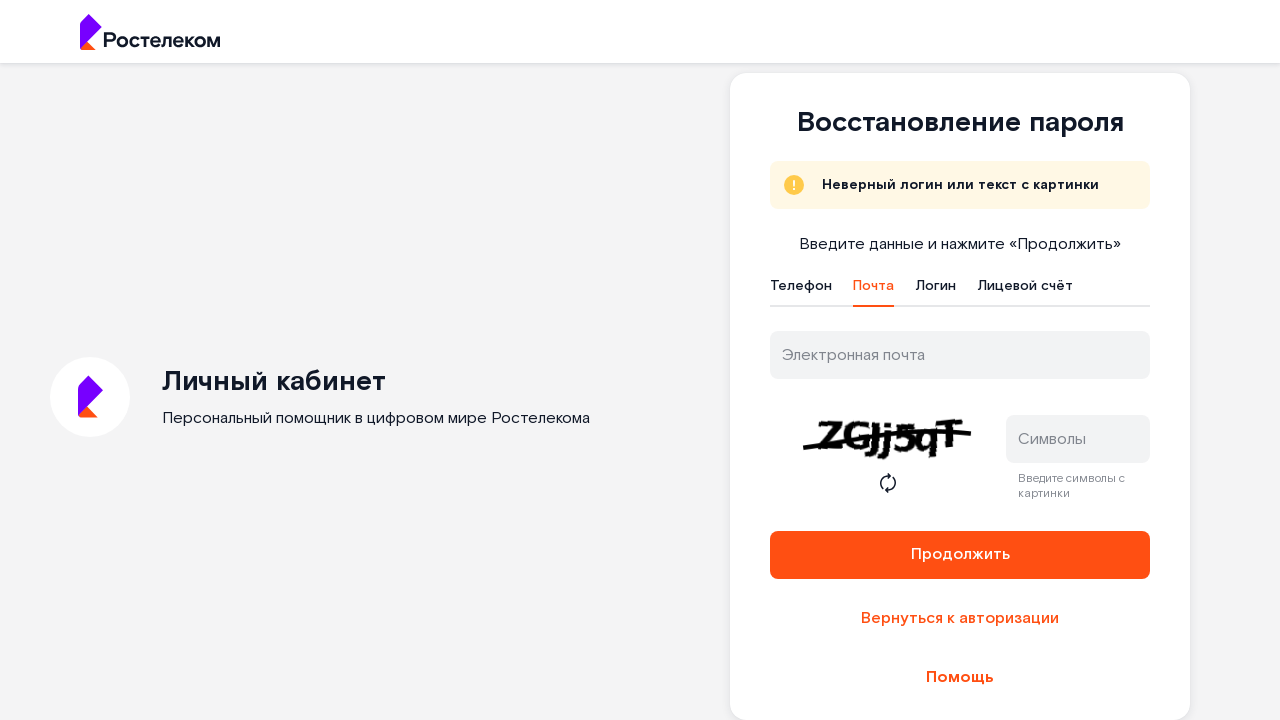